Navigates to the QEdge Tech webapp and maximizes the browser window, verifying the page loads successfully

Starting URL: http://webapp.qedgetech.com

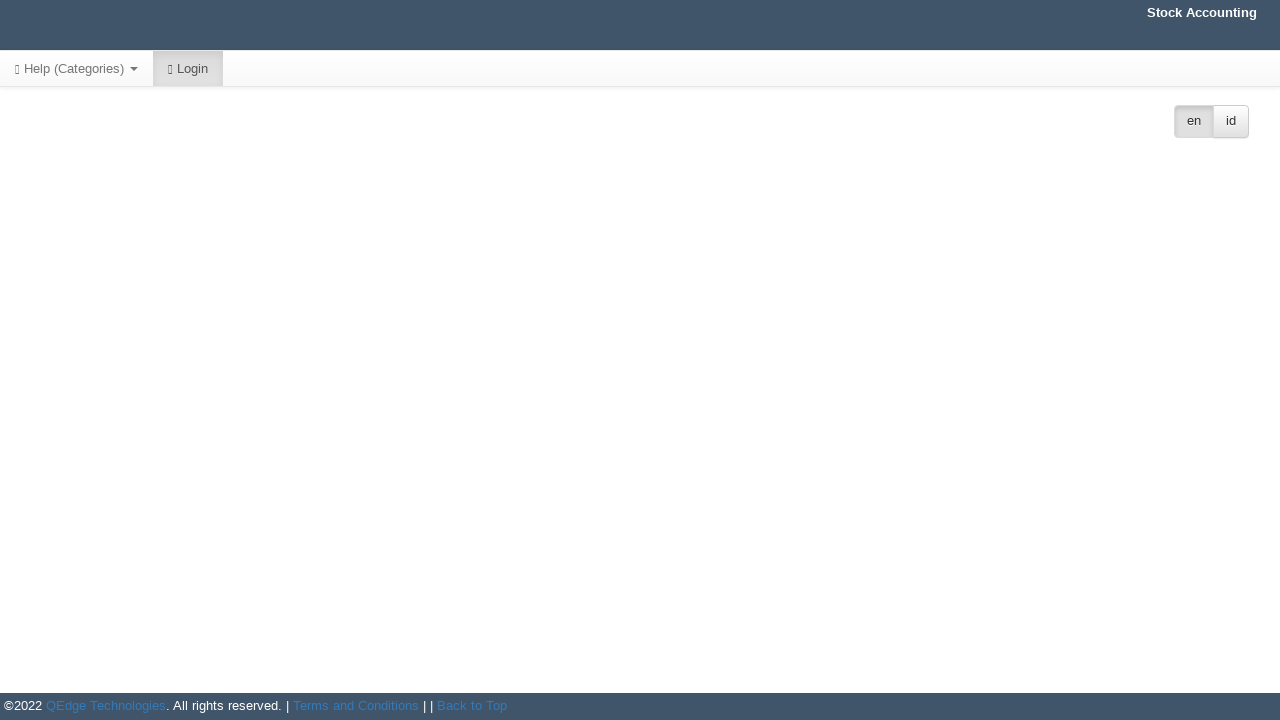

Filled username field with 'helloworld'
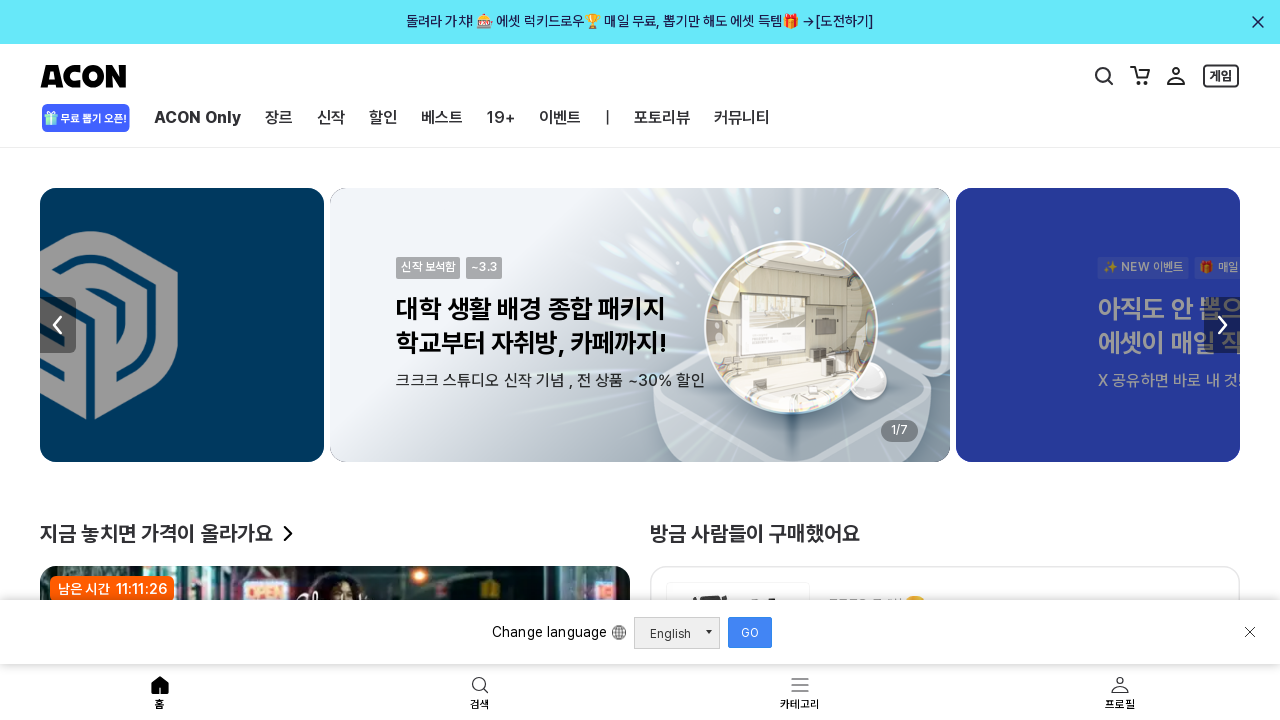

Filled email field with 'testingworldindia@gmail.com'
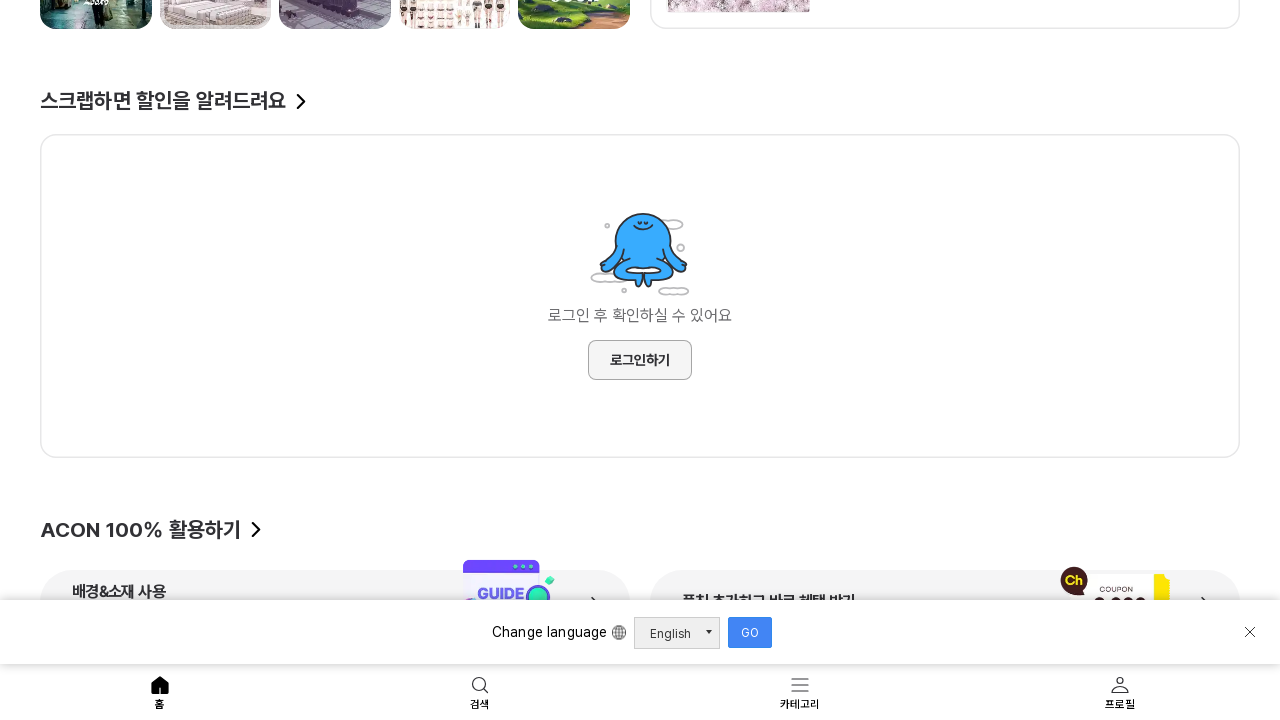

Filled password field with 'abcd123'
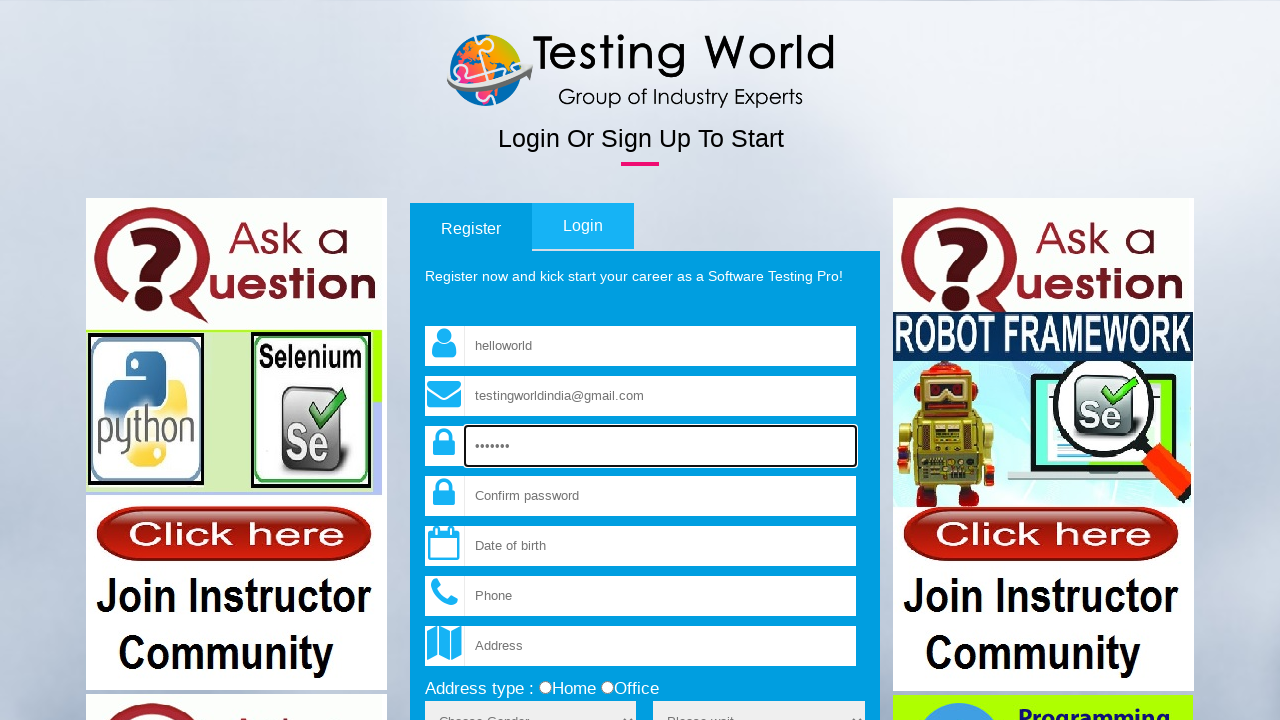

Filled confirm password field with 'abcd123'
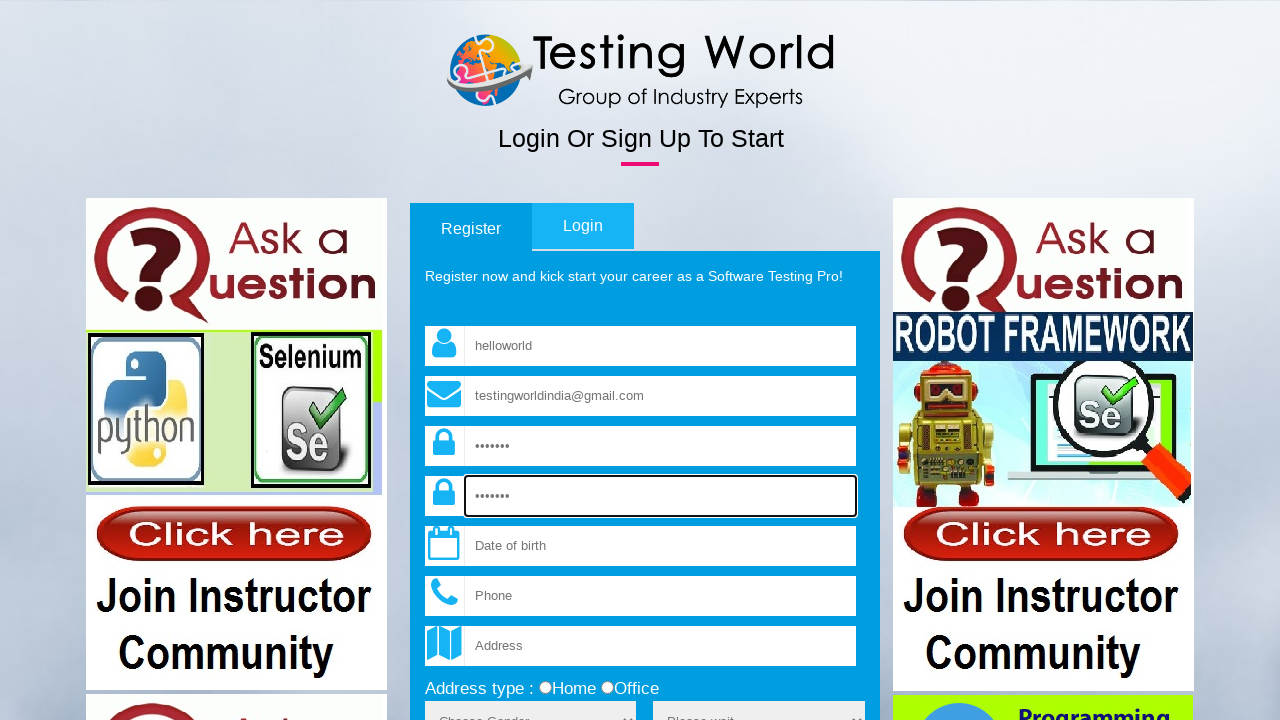

Cleared username field
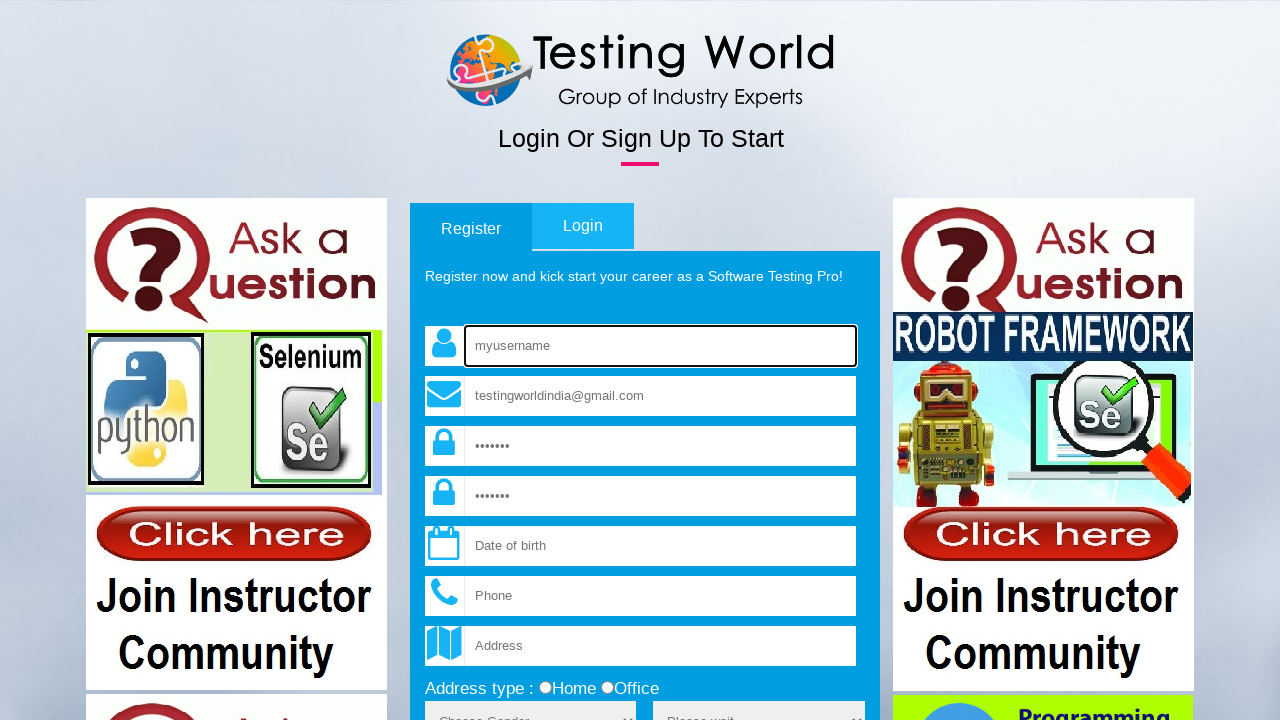

Filled username field with 'abcd123'
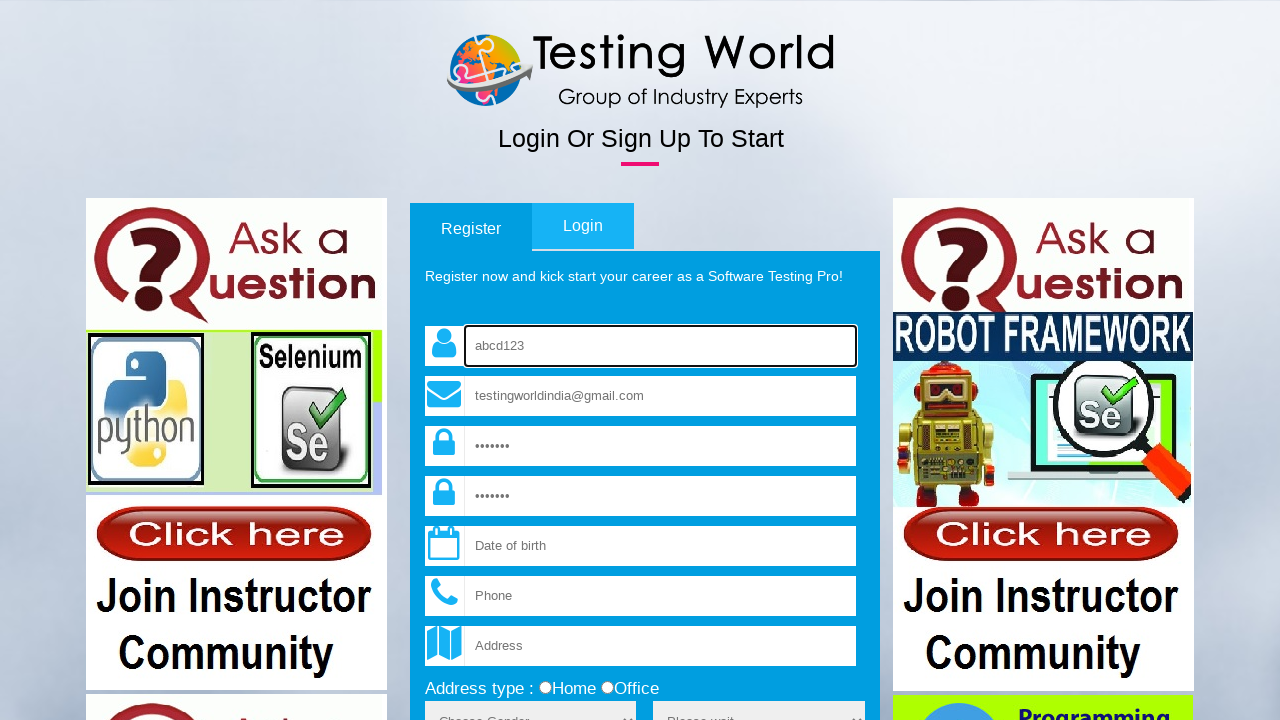

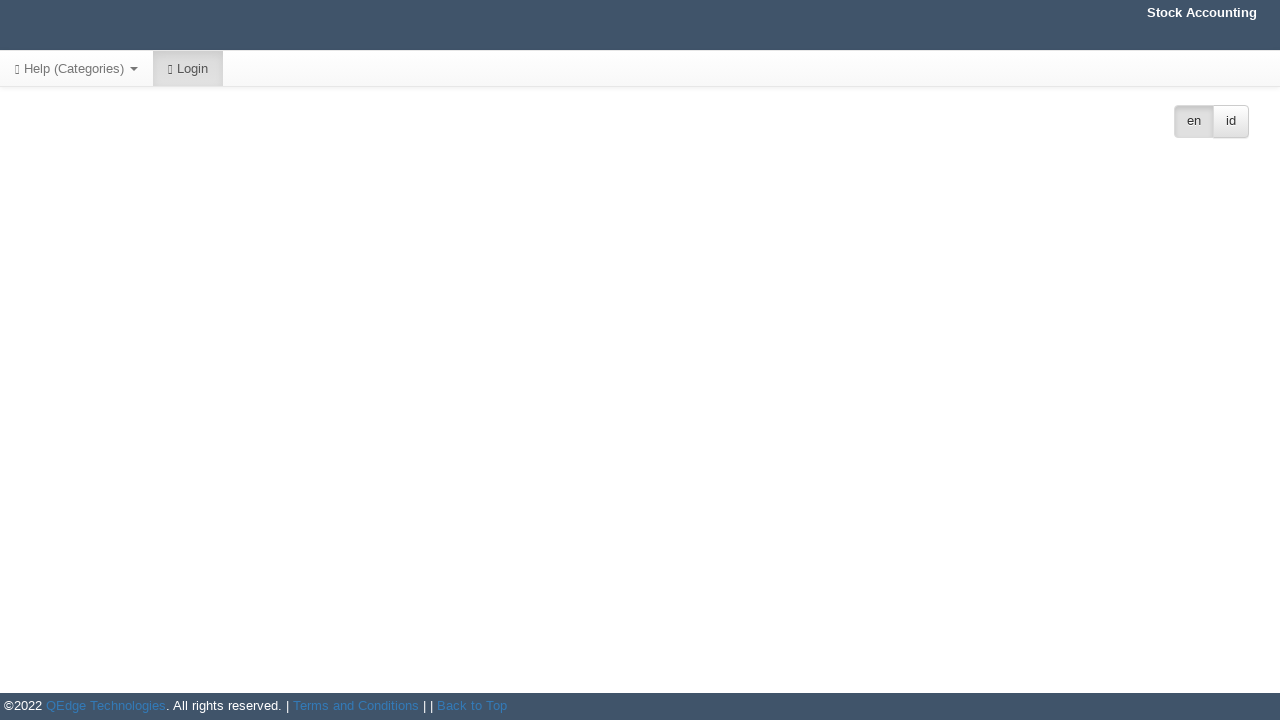